Tests adding todo items to the list by creating two items and verifying they appear in the list.

Starting URL: https://demo.playwright.dev/todomvc

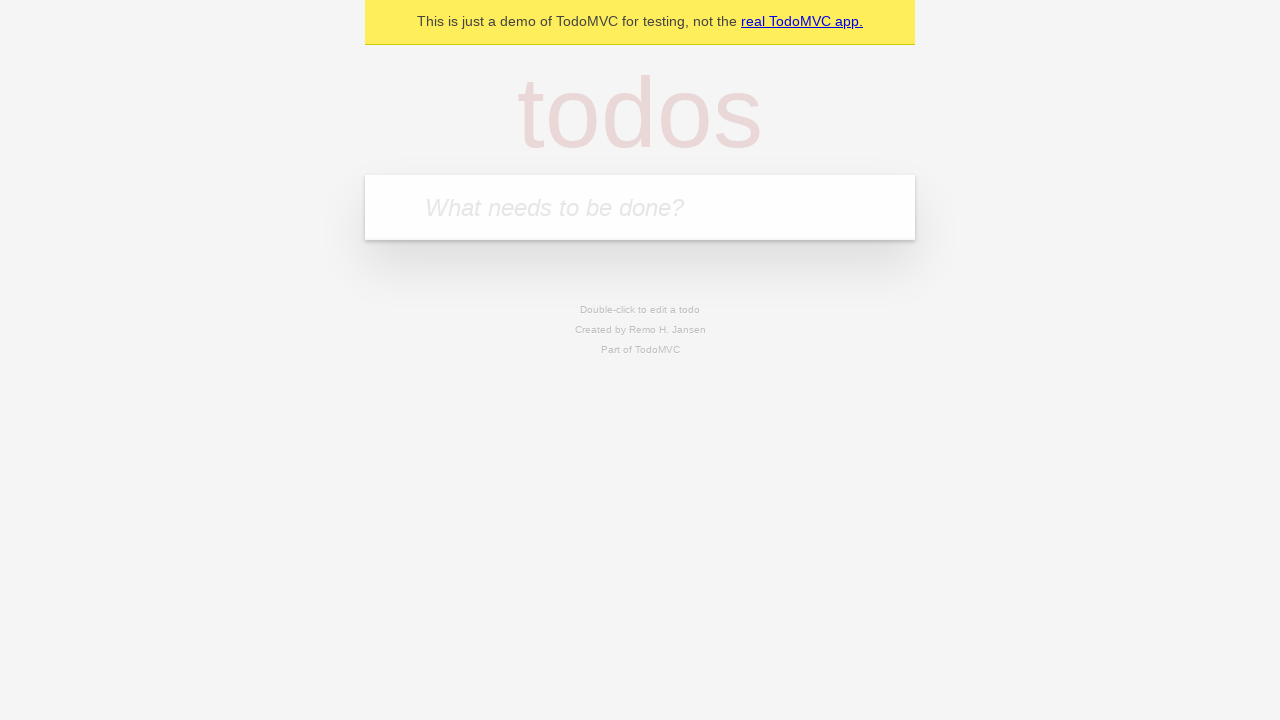

Filled new todo input with 'buy some cheese' on .new-todo
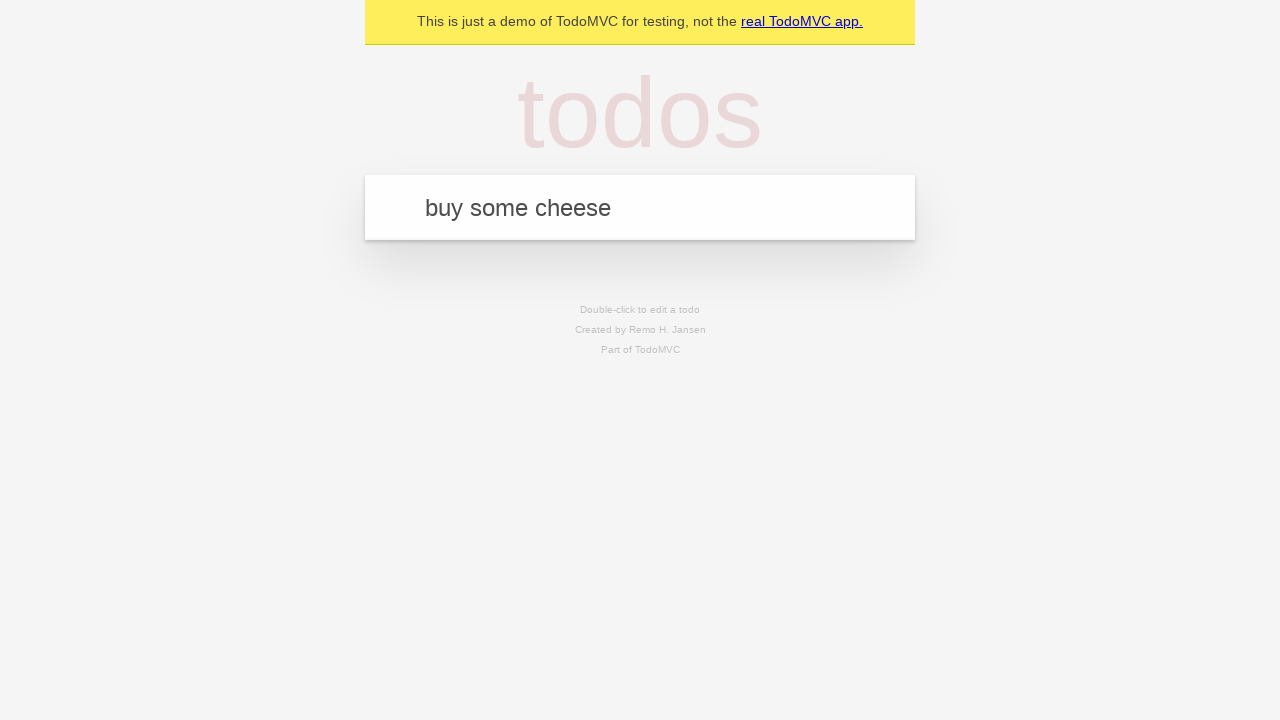

Pressed Enter to create first todo item on .new-todo
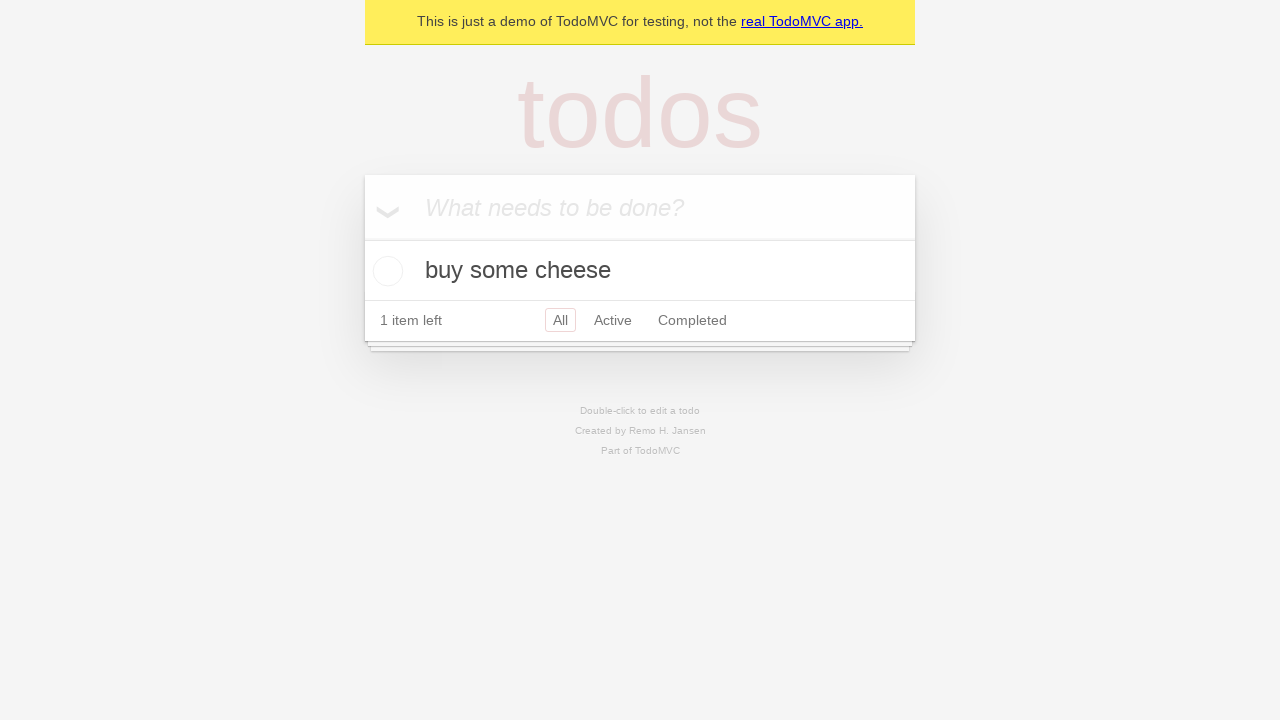

First todo item appeared in the list
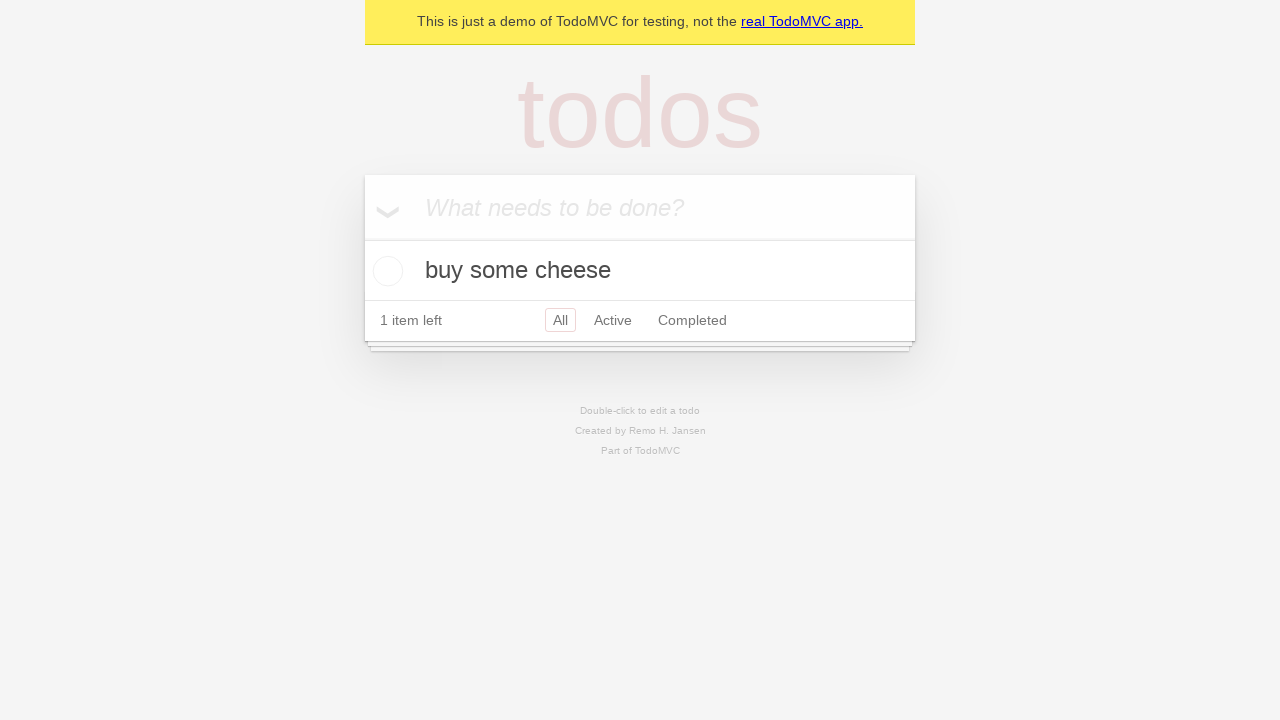

Filled new todo input with 'feed the cat' on .new-todo
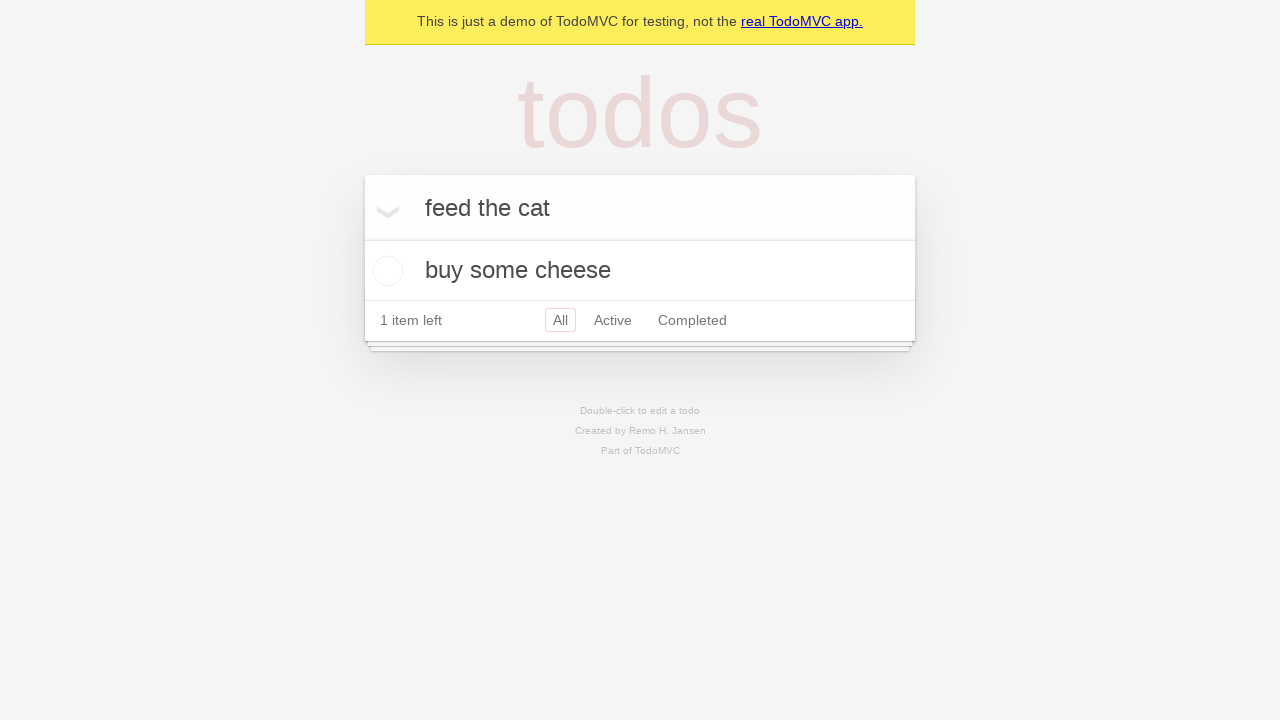

Pressed Enter to create second todo item on .new-todo
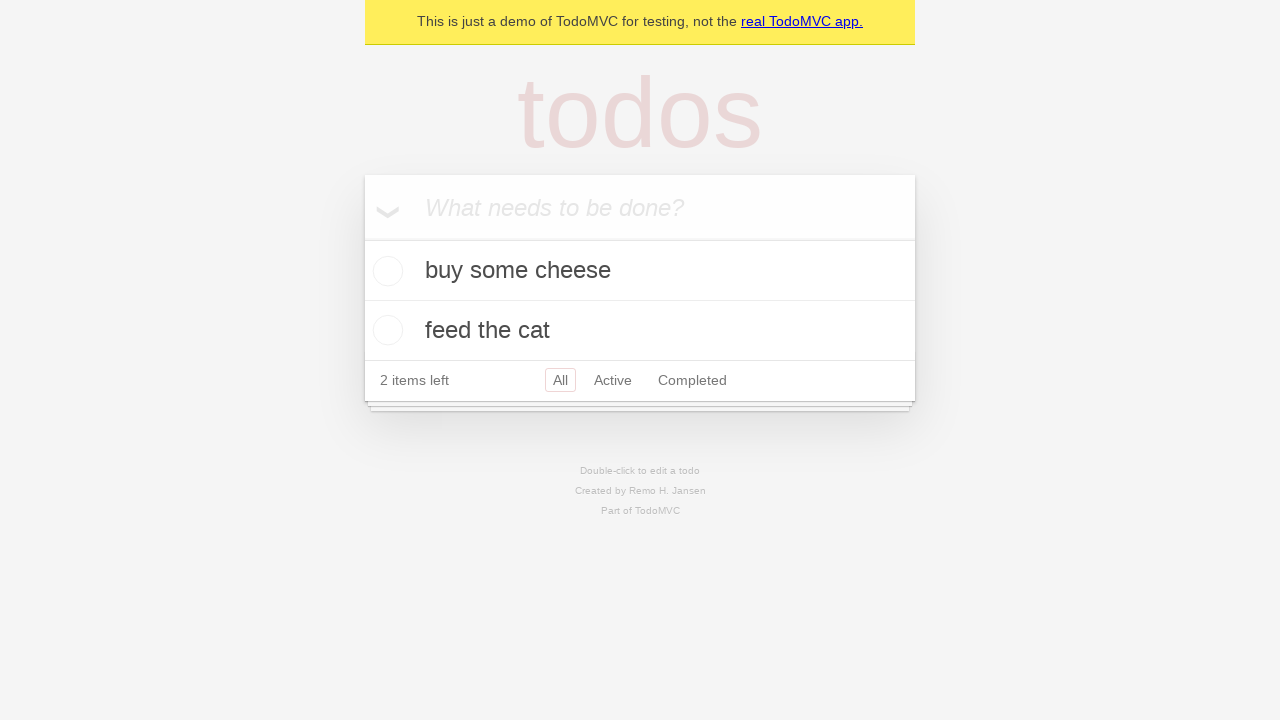

Second todo item appeared in the list
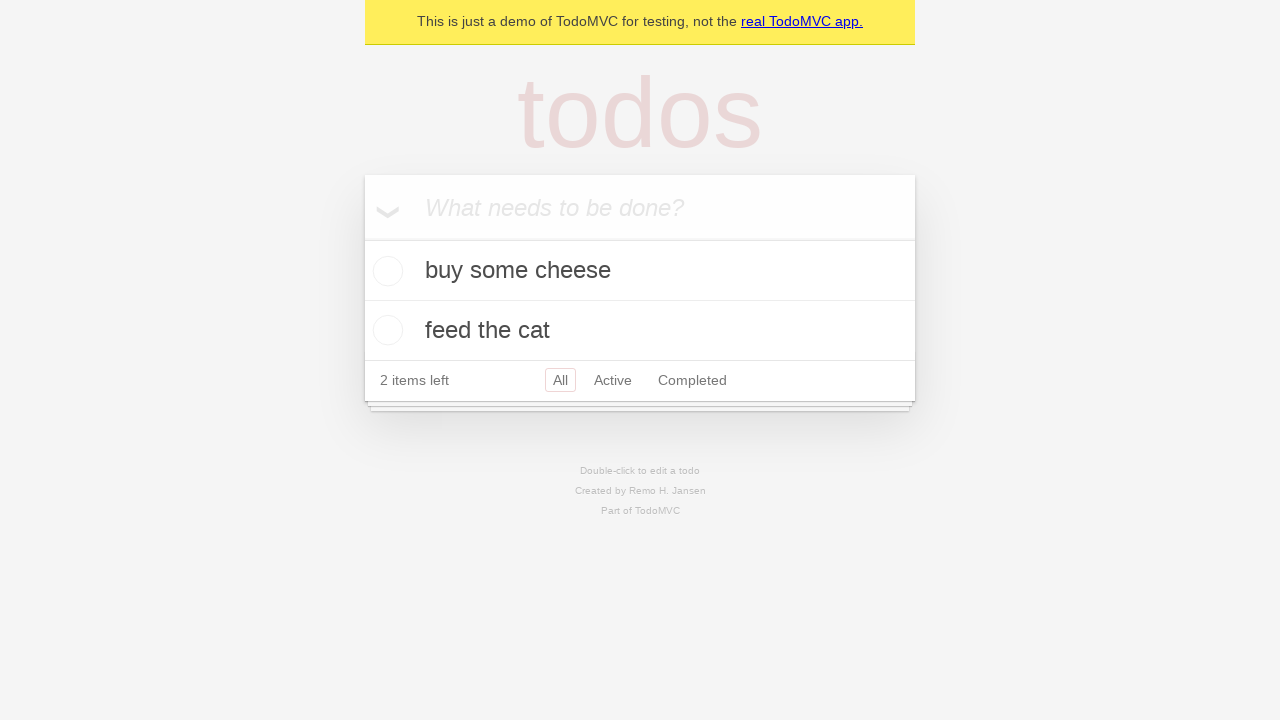

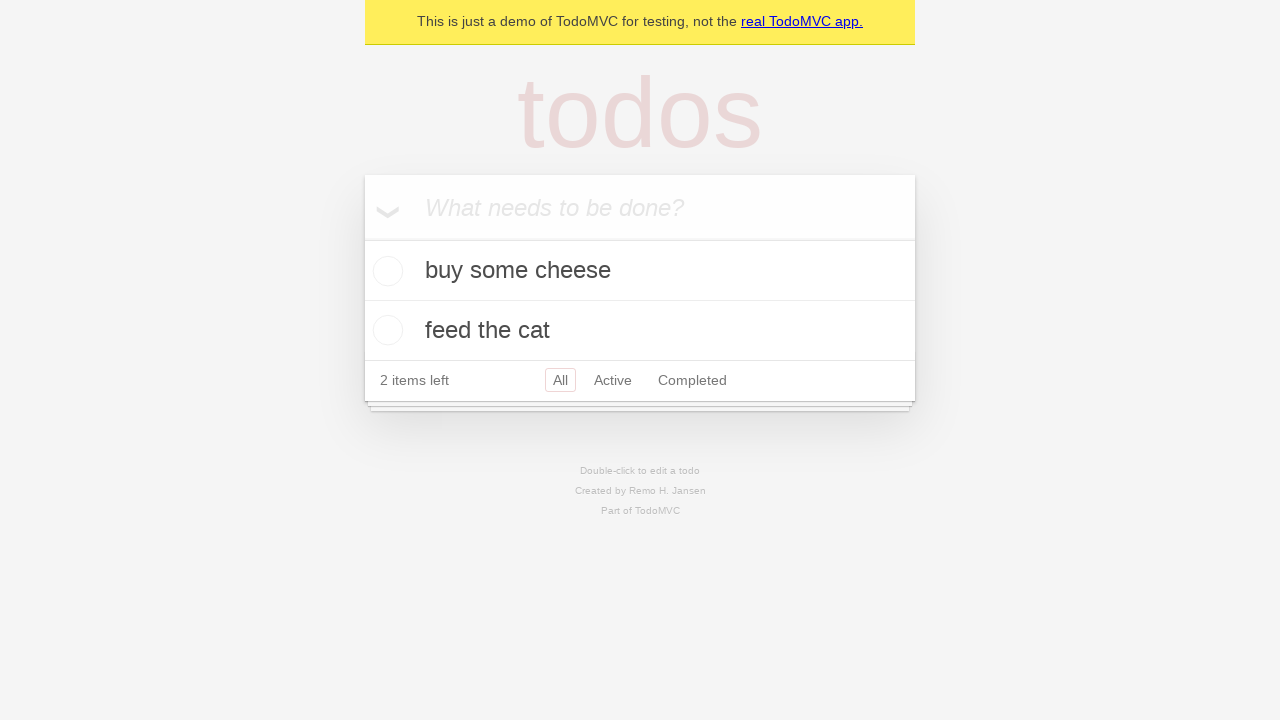